Tests checkbox functionality by checking both checkboxes and verifying their checked state

Starting URL: https://the-internet.herokuapp.com/checkboxes

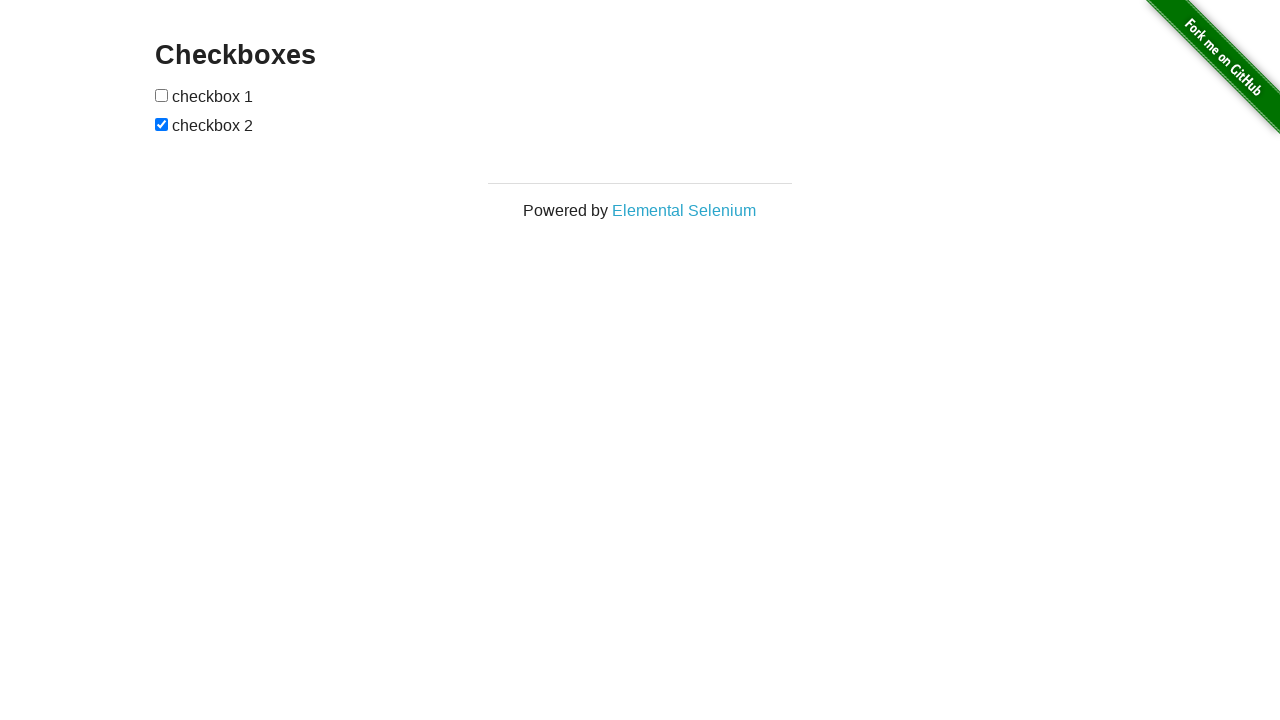

Waited for page to load (networkidle)
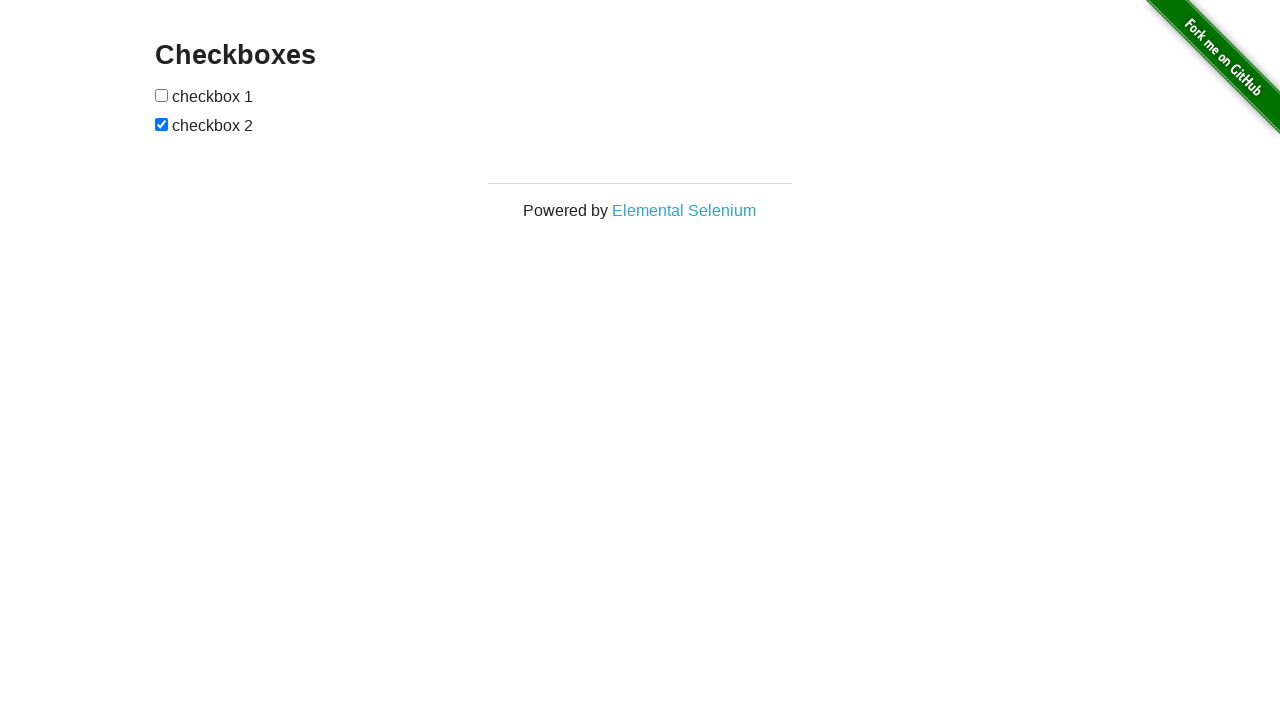

Checked first checkbox at (162, 95) on xpath=//input[1]
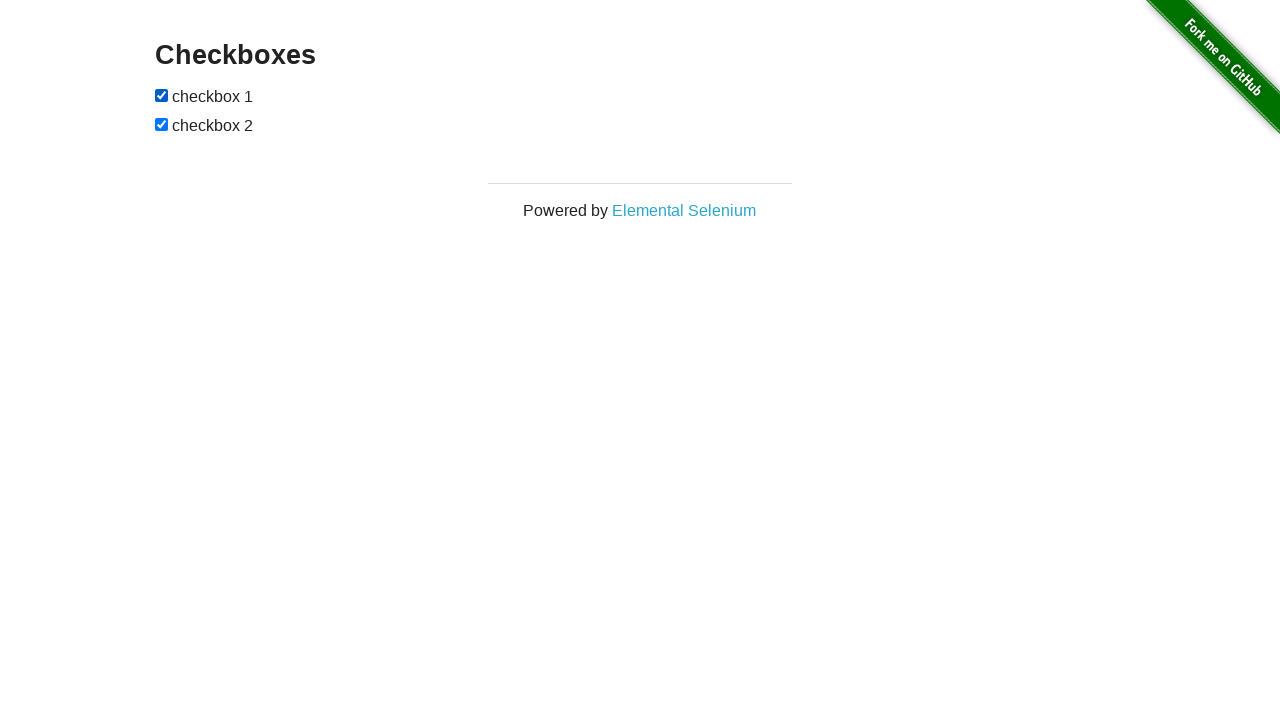

Checked second checkbox on xpath=//input[2]
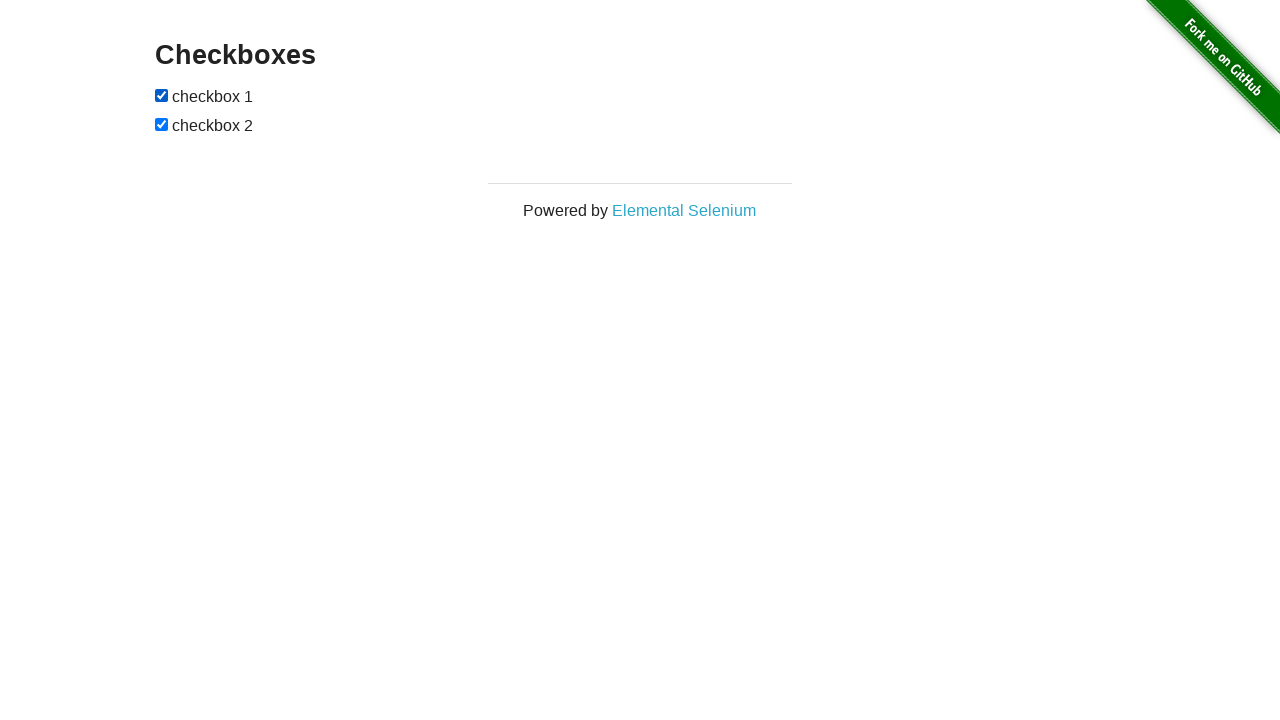

Verified first checkbox is checked
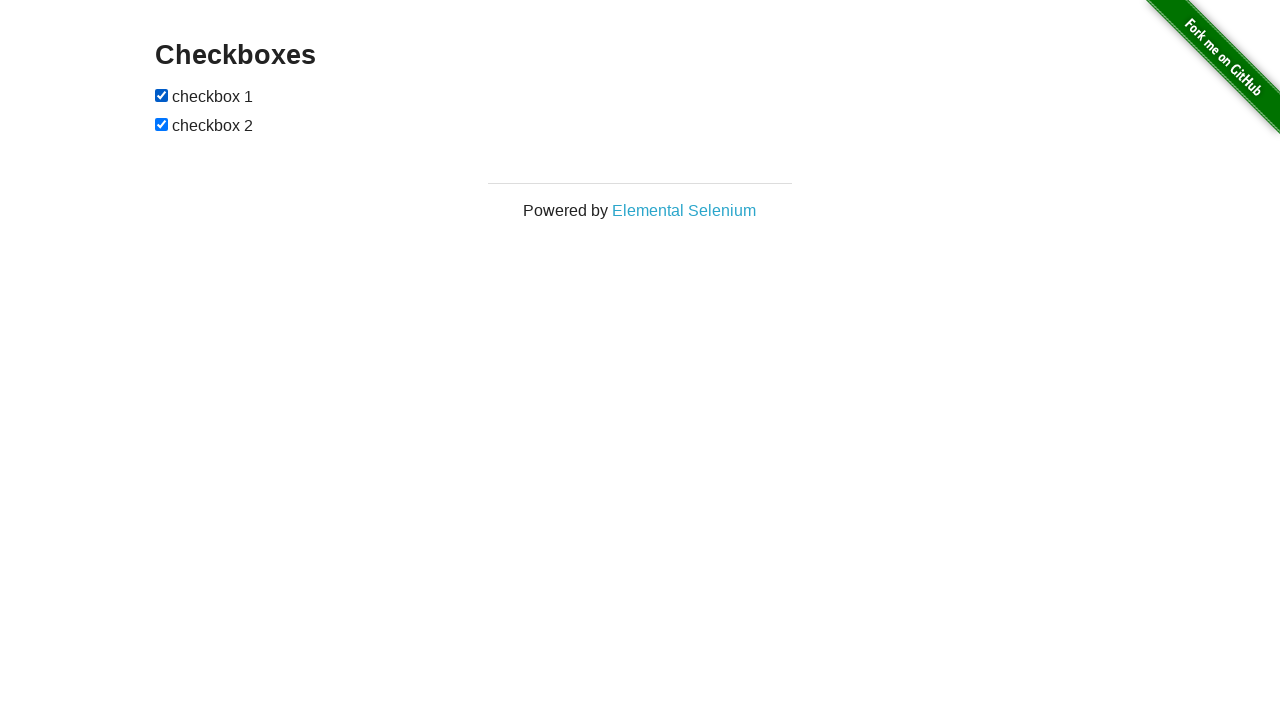

Verified second checkbox is checked
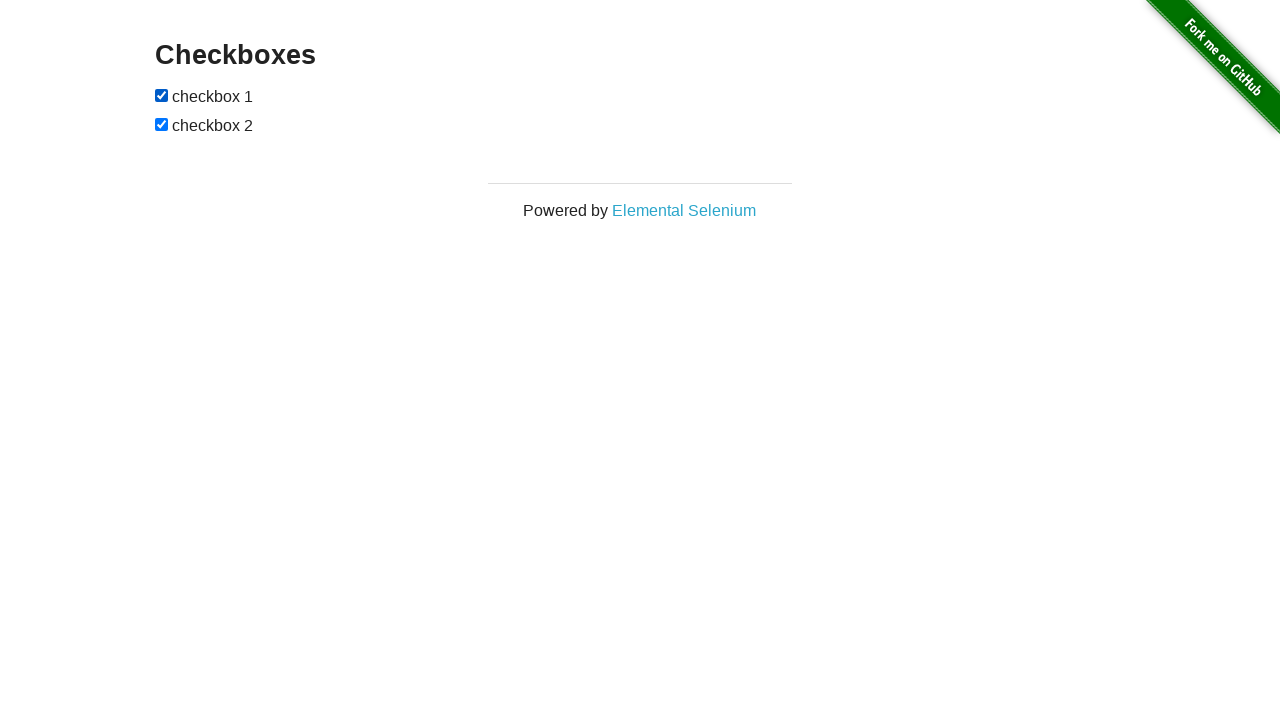

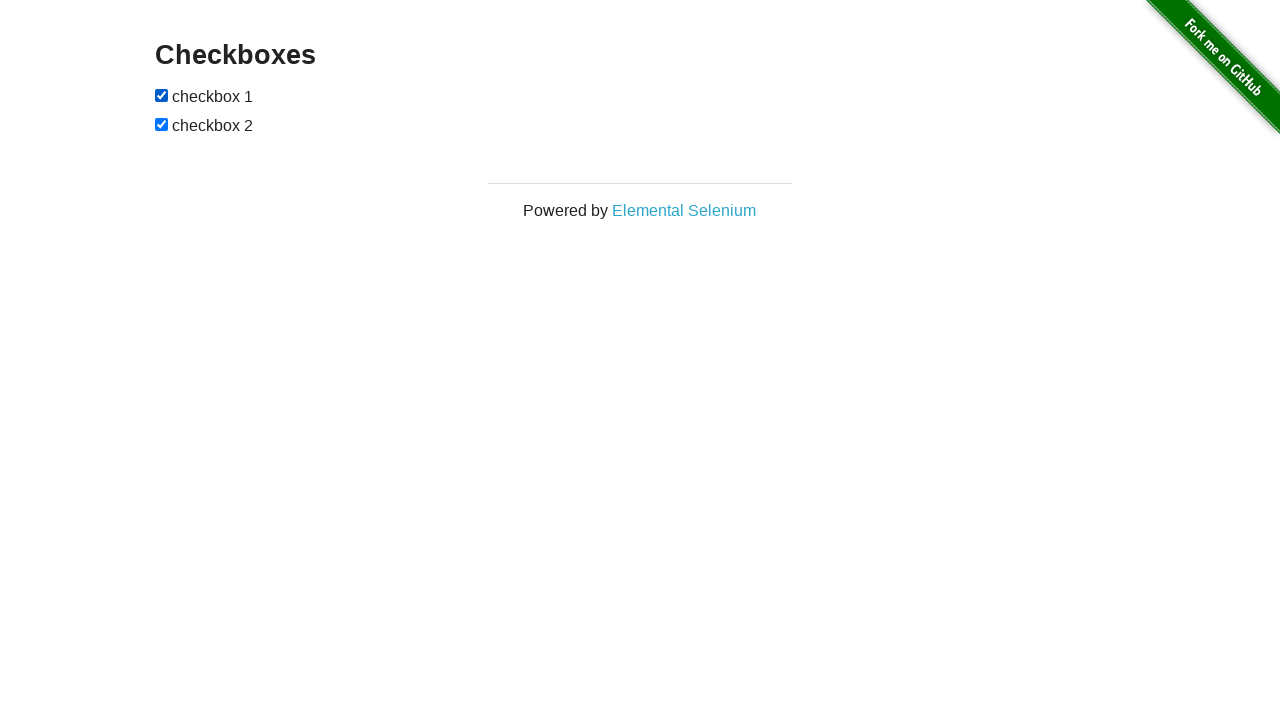